Tests basic browser navigation capabilities including navigating to a website, maximizing the window, going back, forward, and refreshing the page

Starting URL: https://www.etsy.com

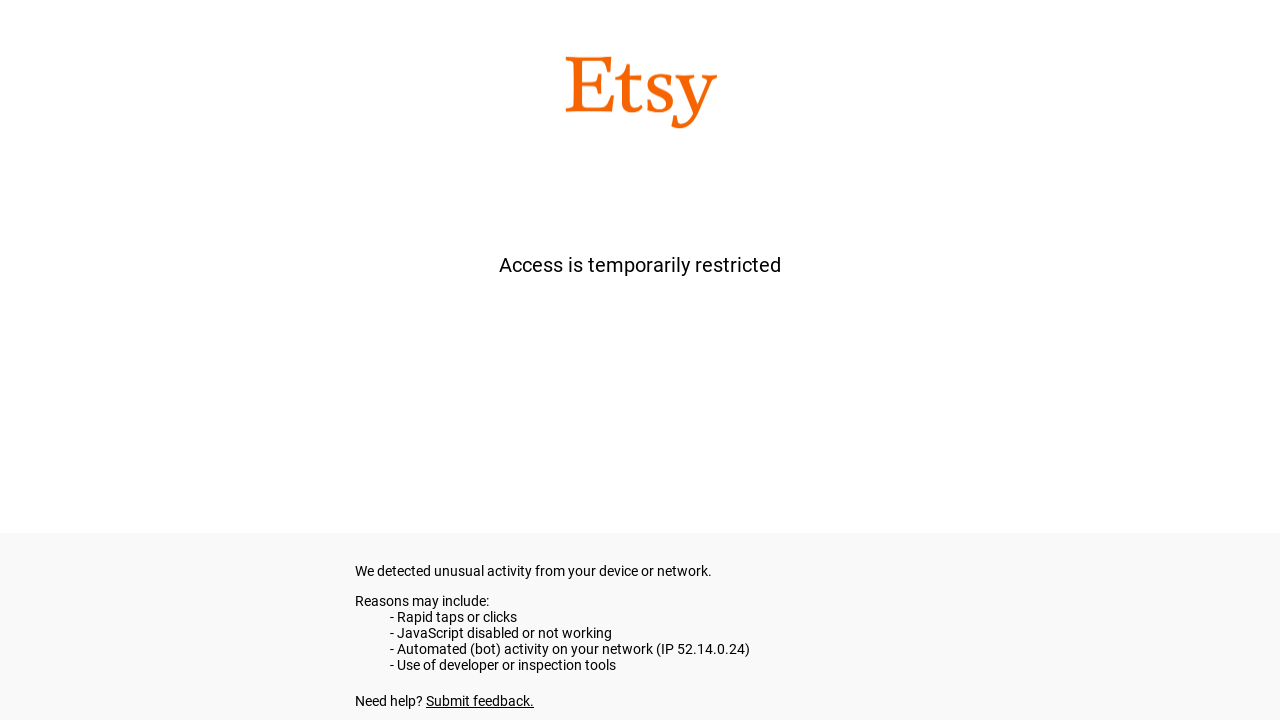

Navigated back in browser history
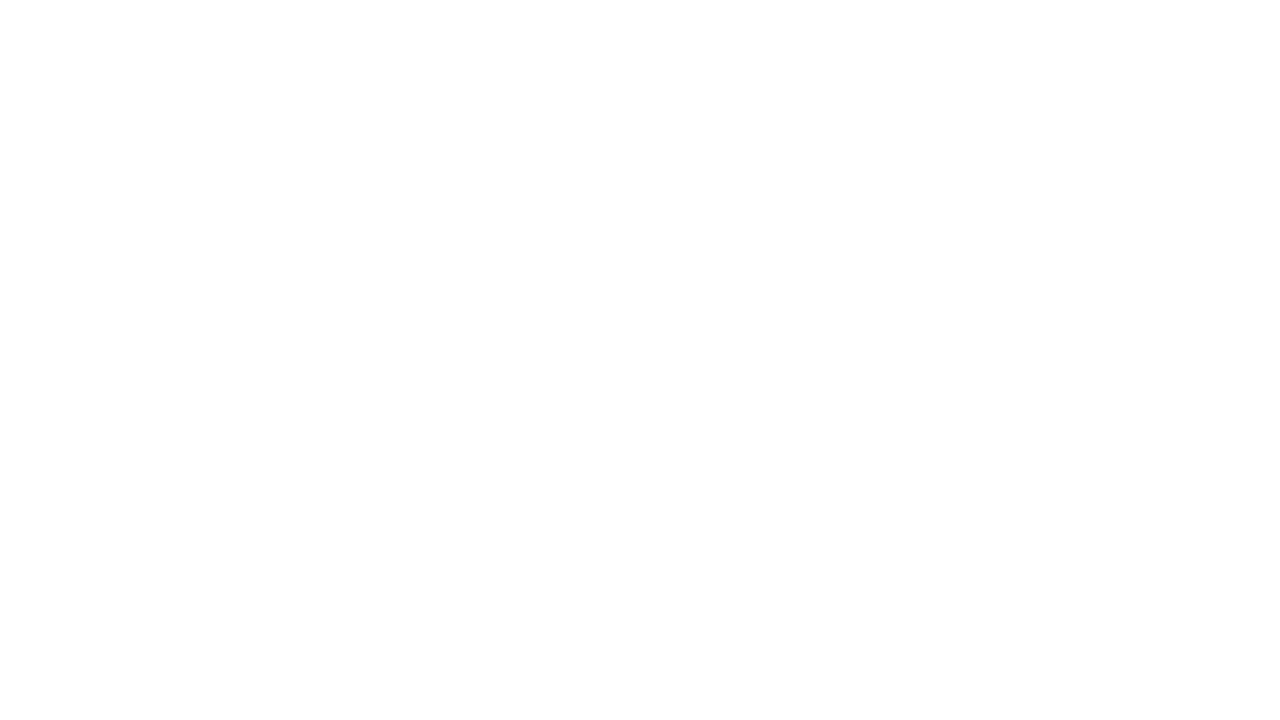

Navigated forward in browser history
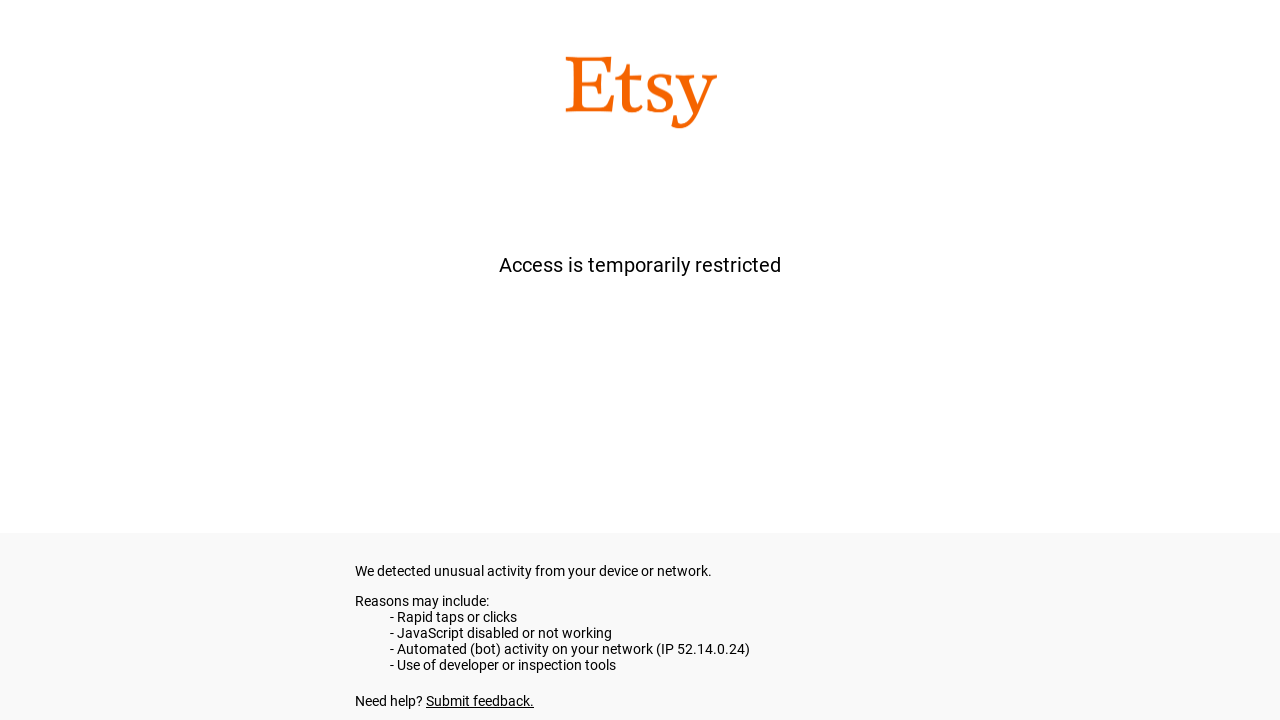

Refreshed the page
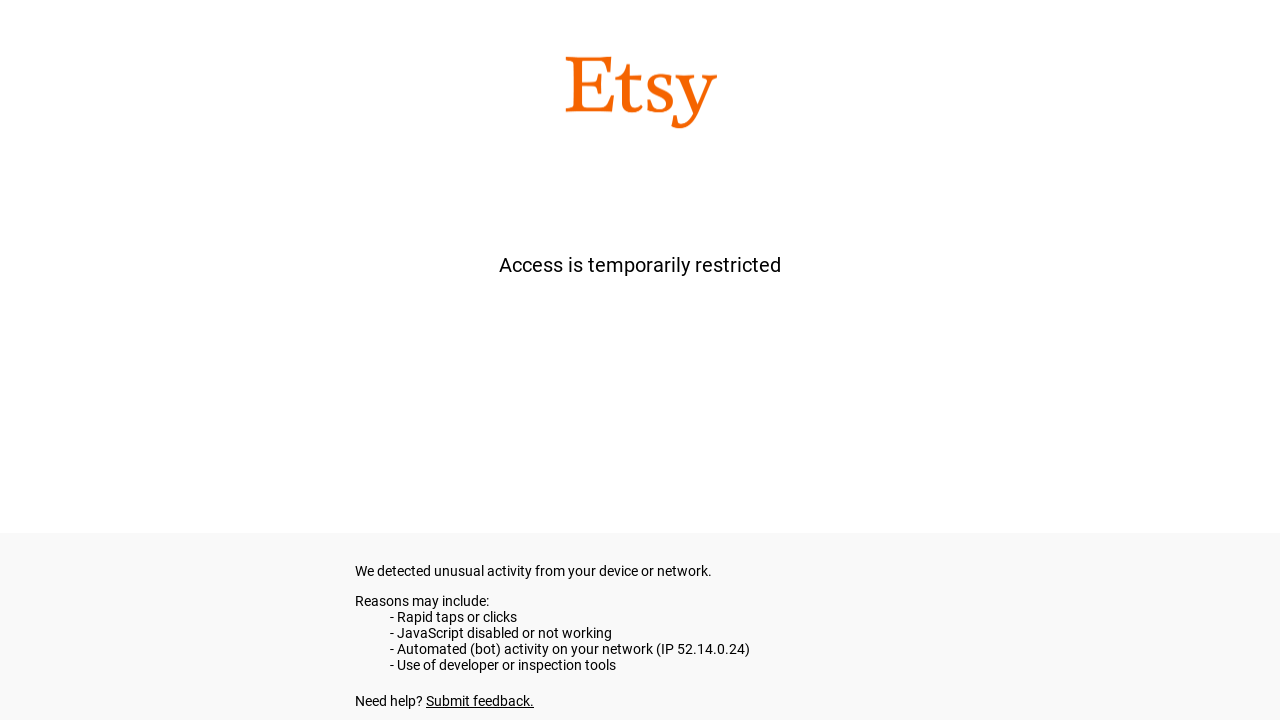

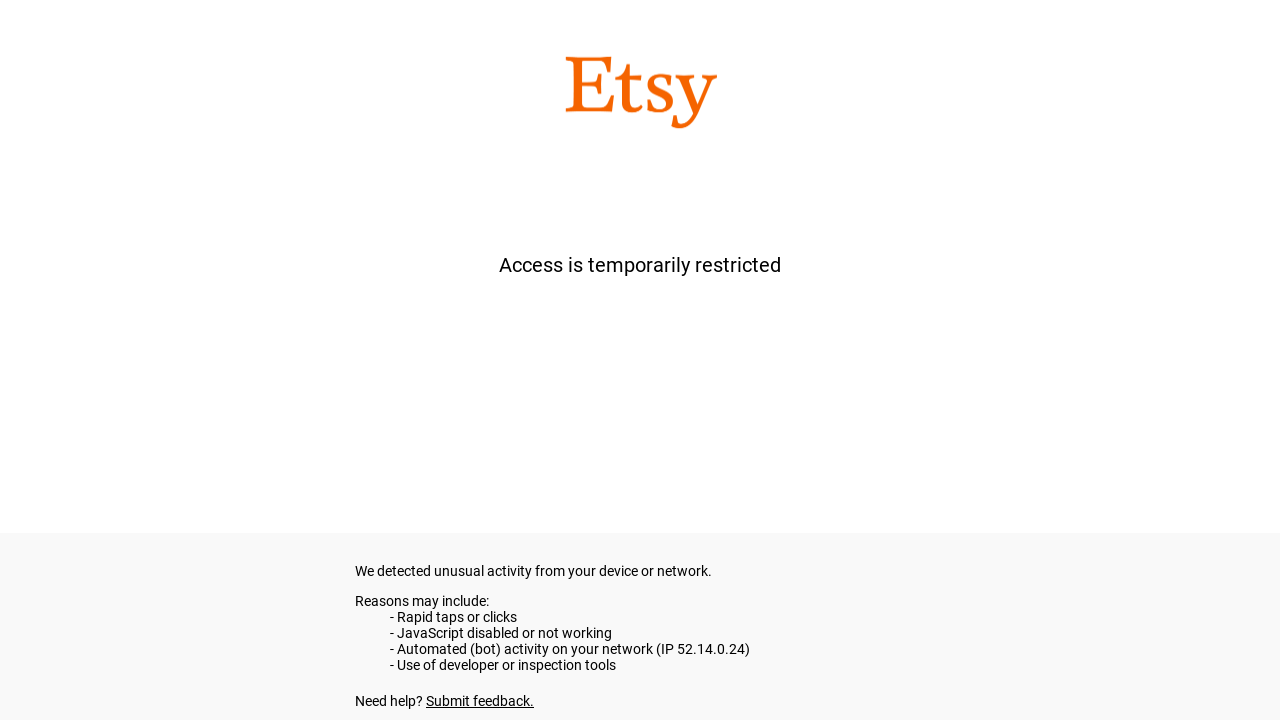